Simple browser test that navigates to a webpage and maximizes the window to verify browser functionality

Starting URL: https://www.hyrtutorials.com/p/add-padding-to-containers.html

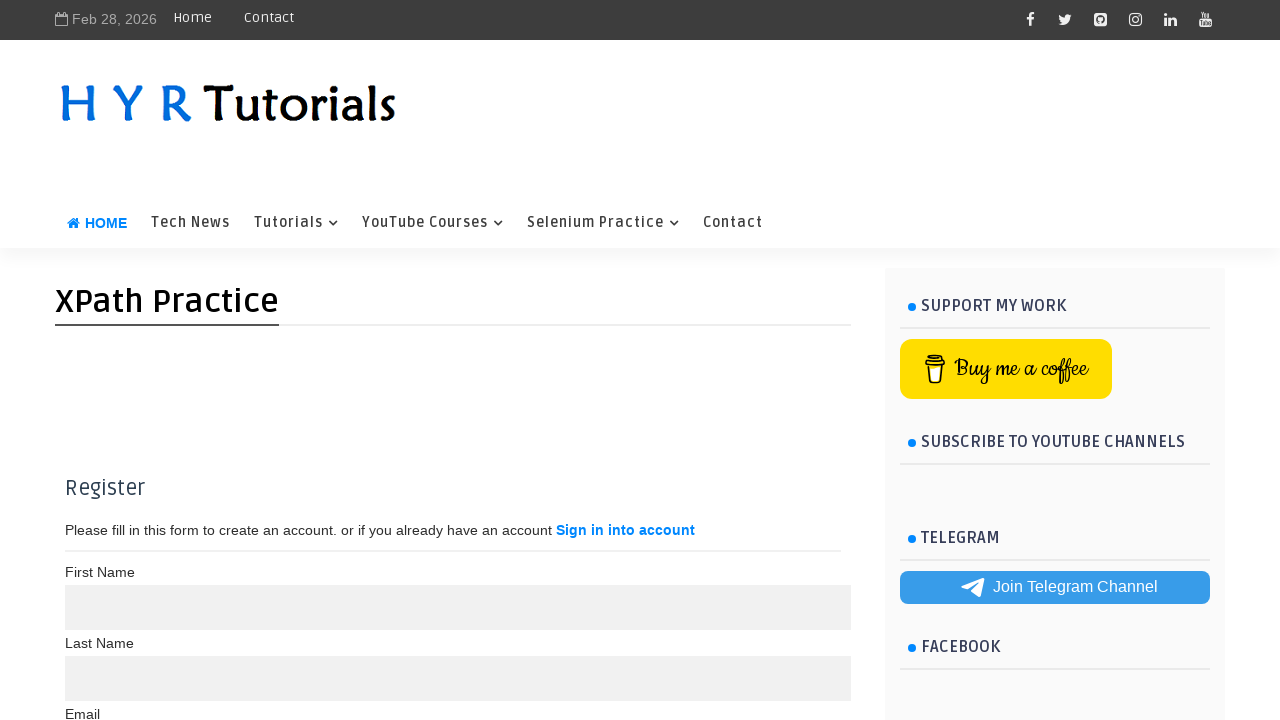

Navigated to the webpage https://www.hyrtutorials.com/p/add-padding-to-containers.html
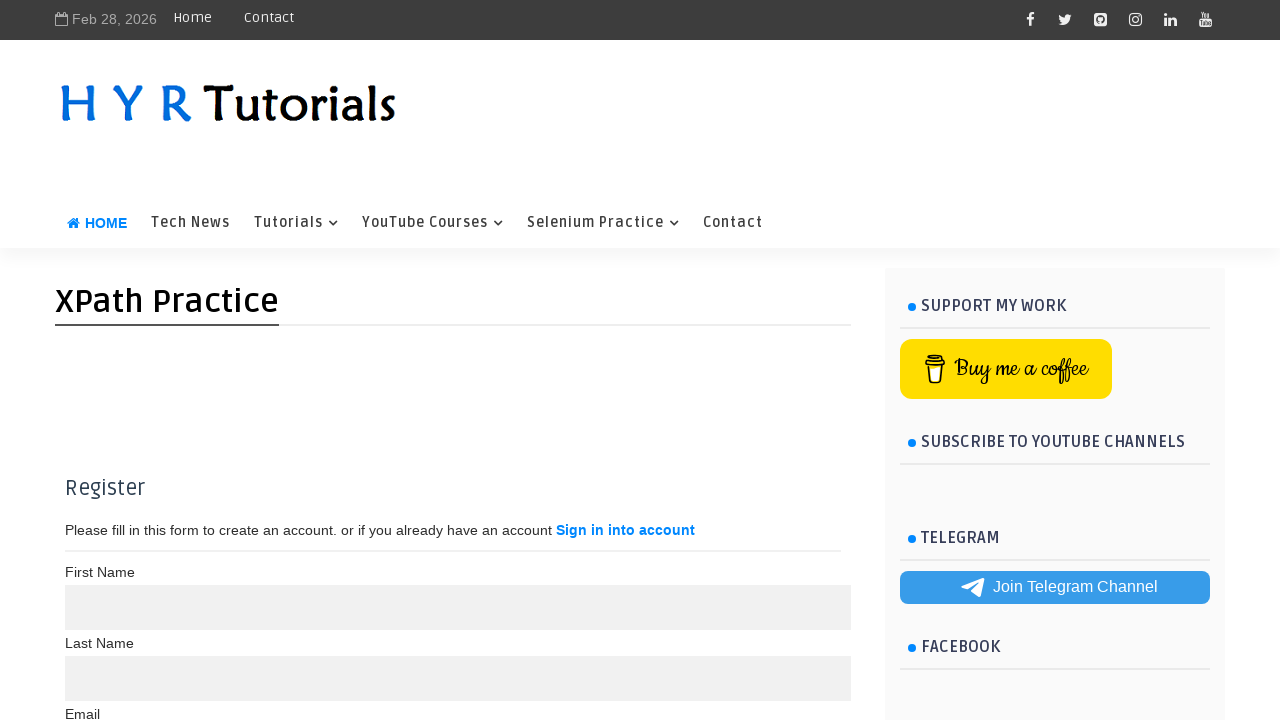

Maximized browser window to 1920x1080 viewport
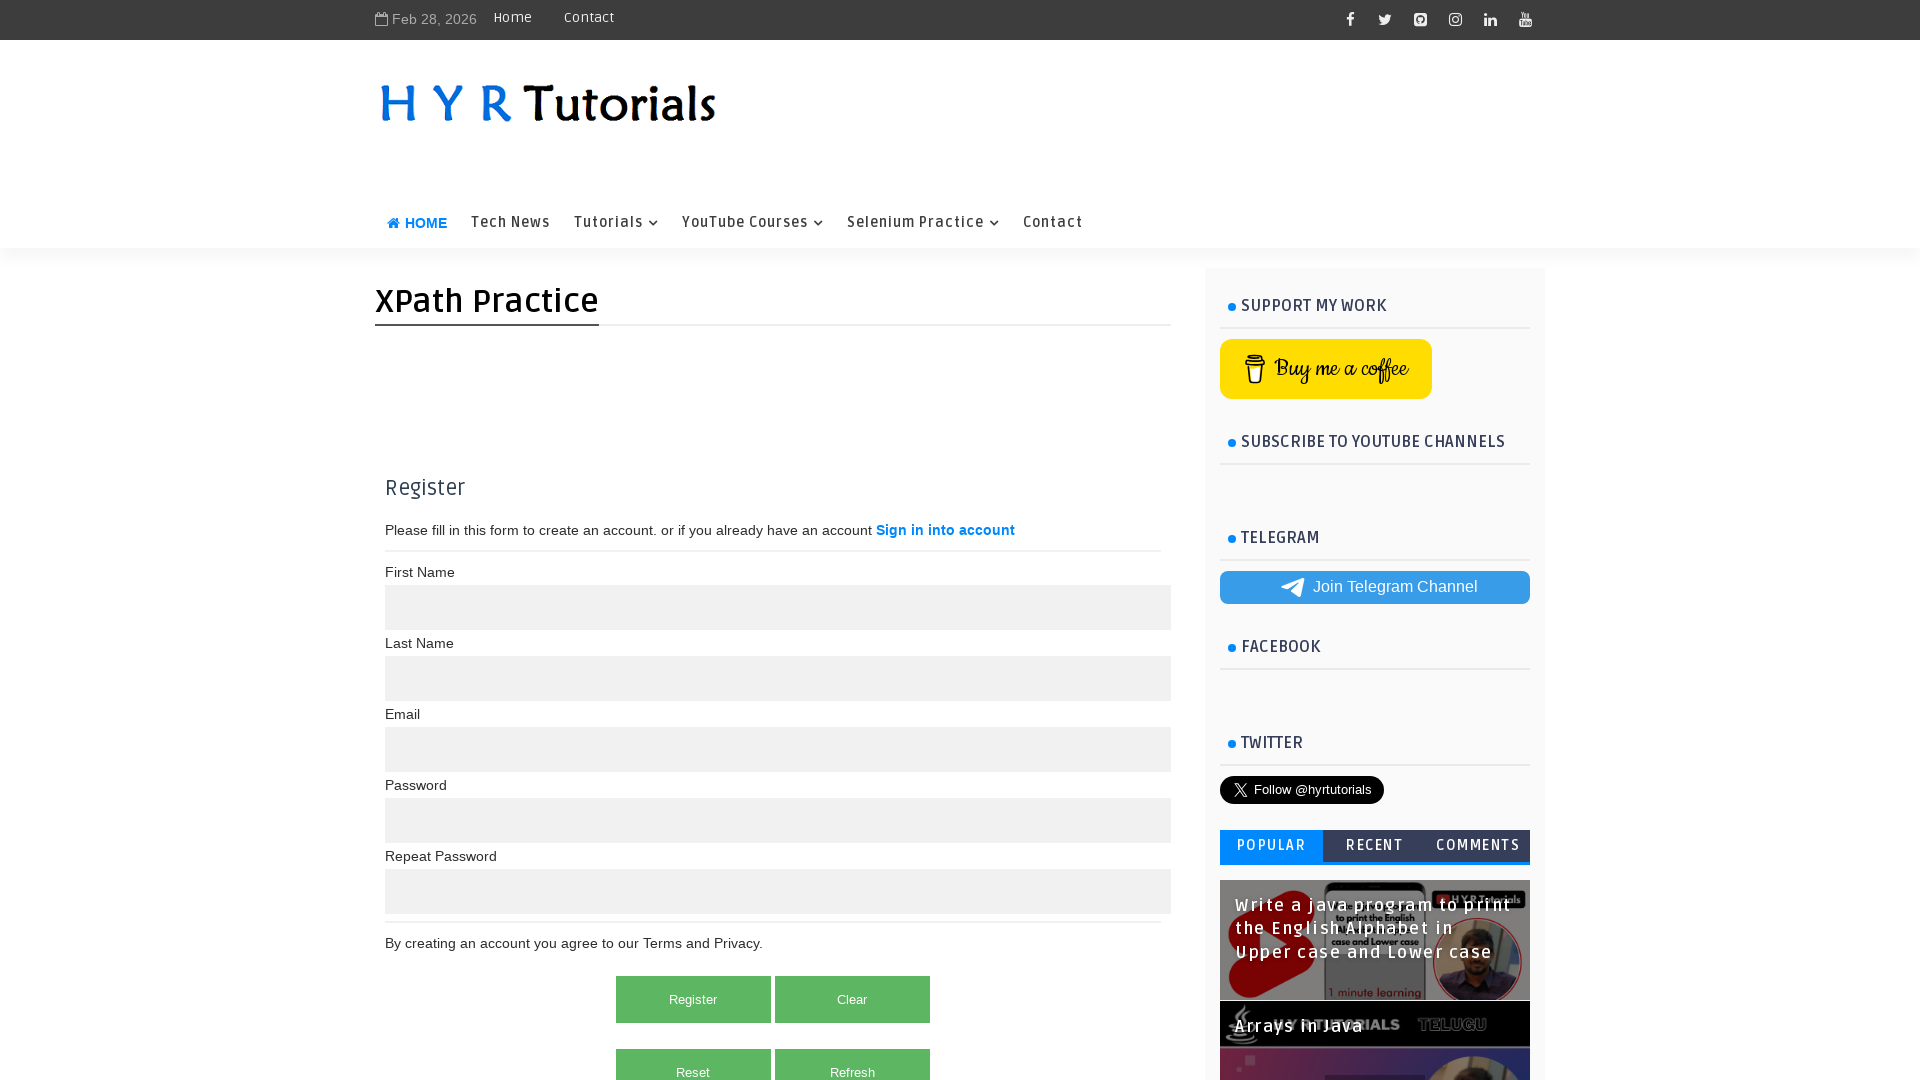

Page fully loaded and ready
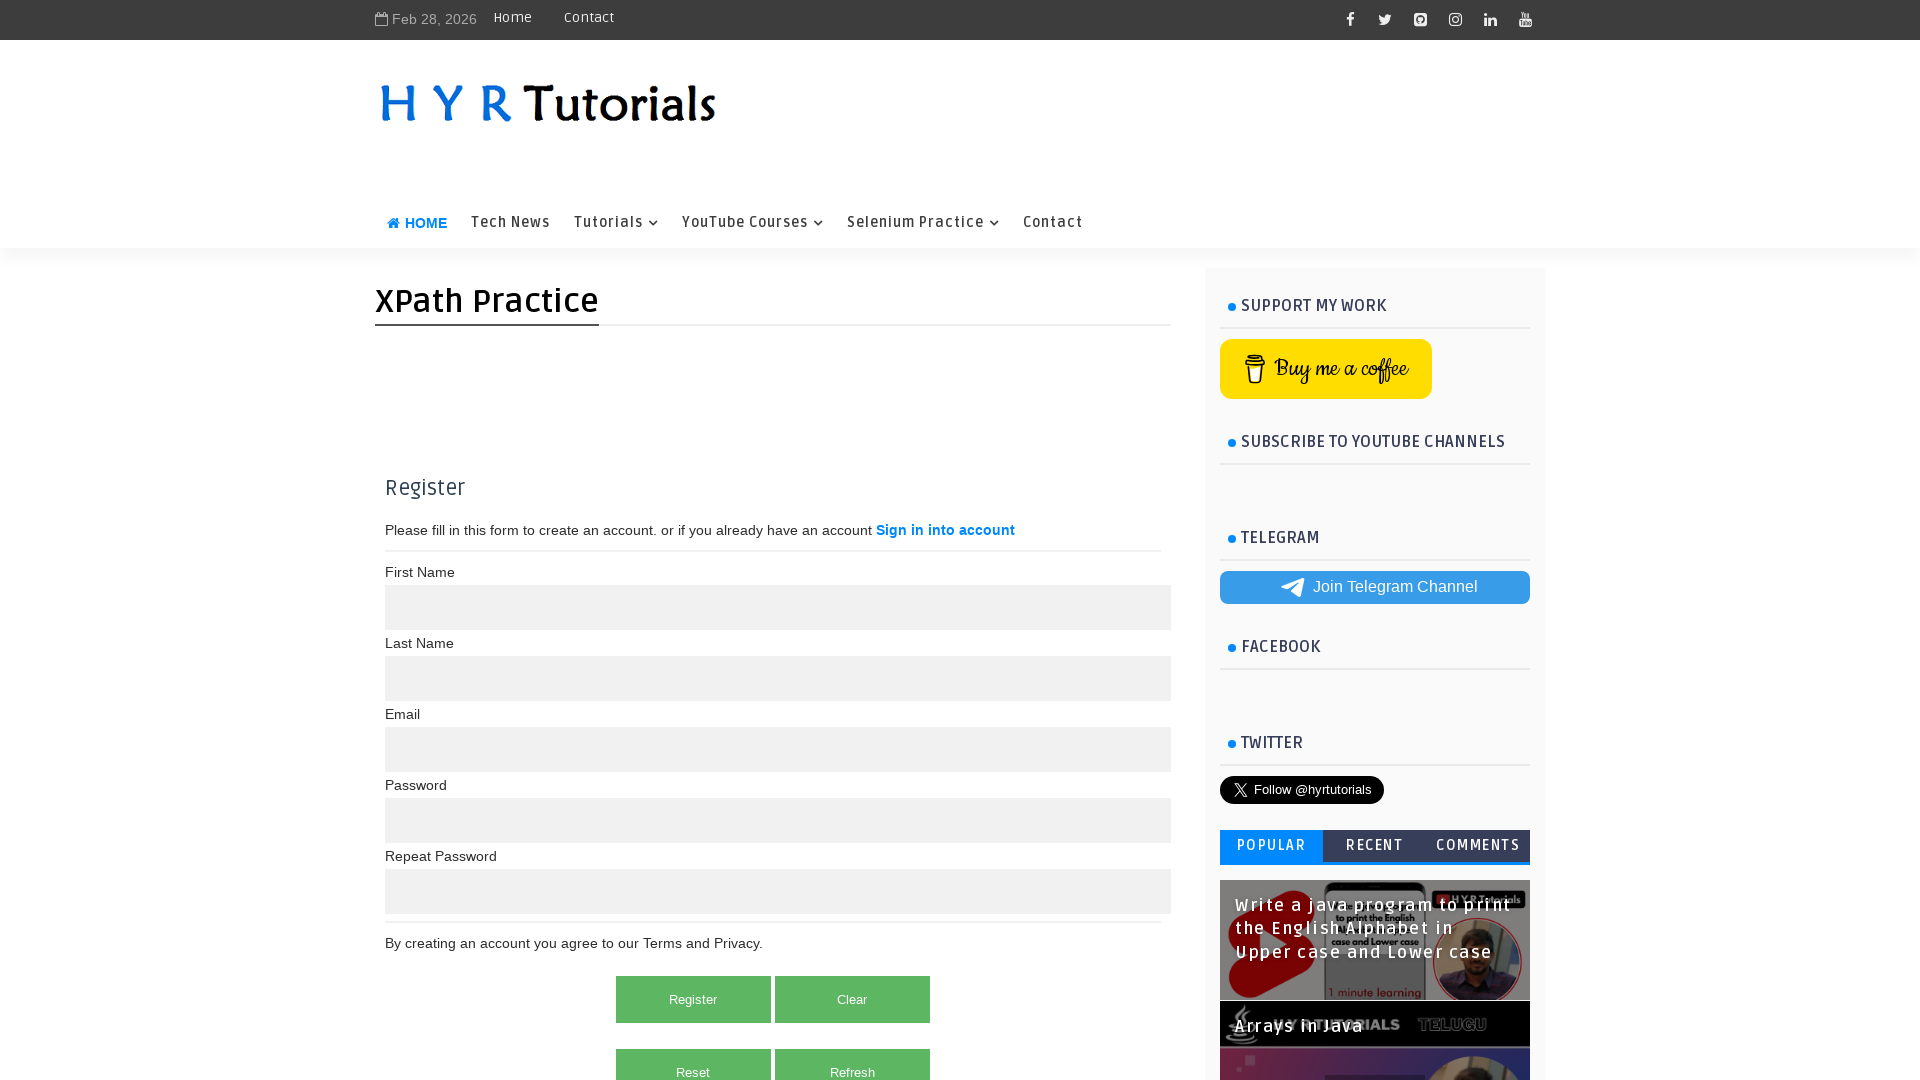

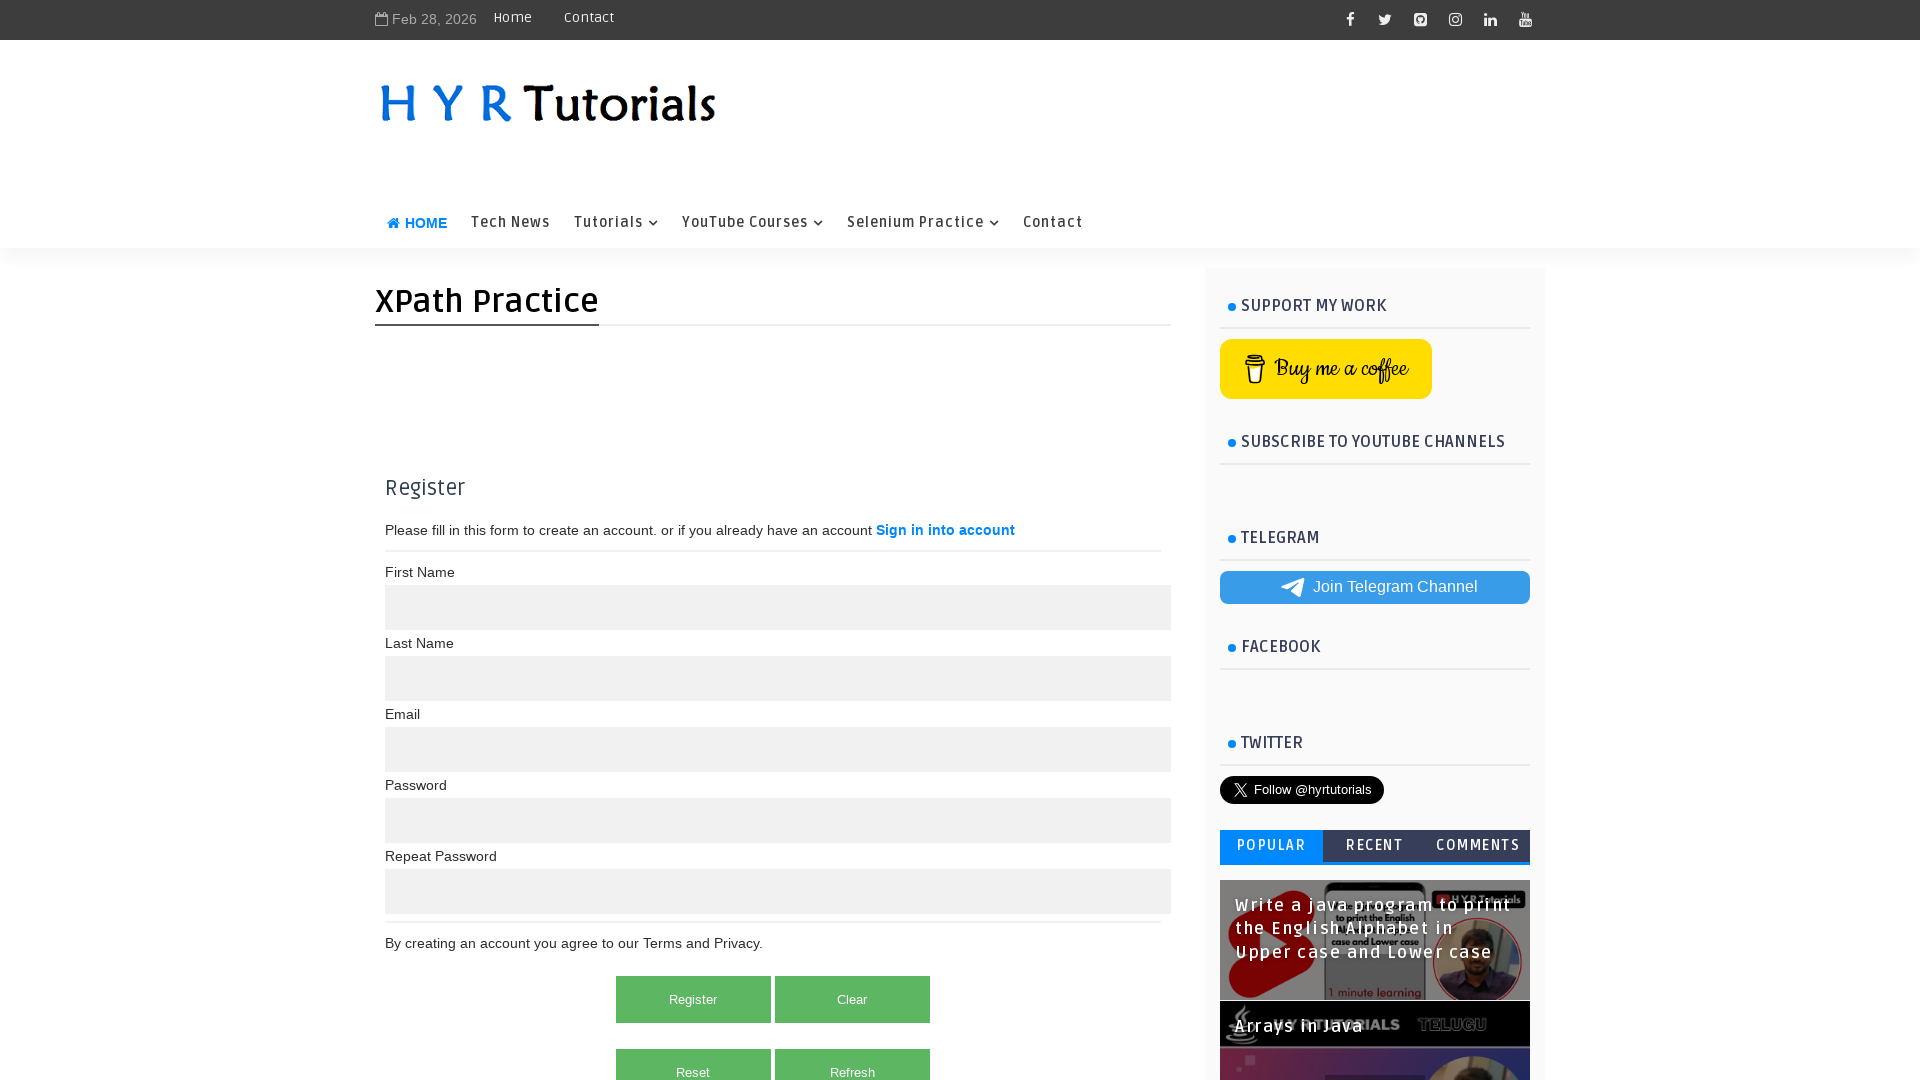